Tests a shipment tracking form by entering a user name, submitting the form, and verifying the result elements are displayed including name, shipment ID, and email.

Starting URL: http://webapps.tekstac.com/Handling_Regular_Expression/

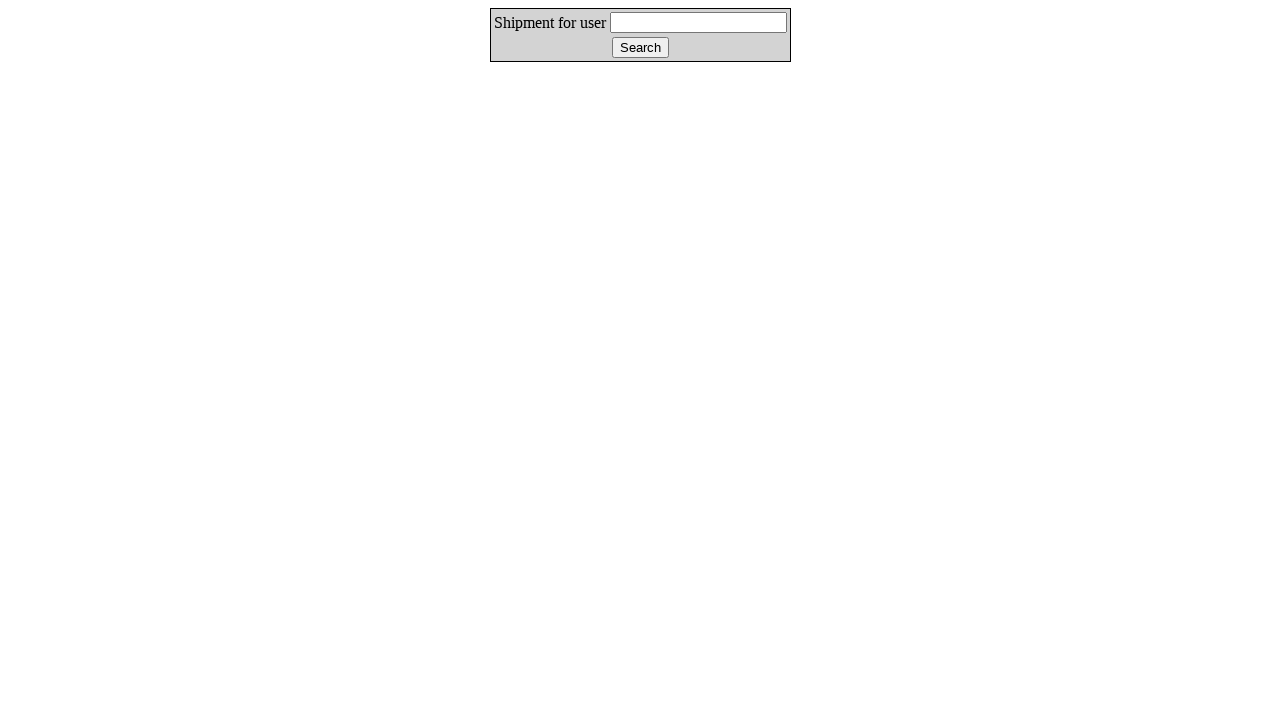

Cleared the user ID field on #userId
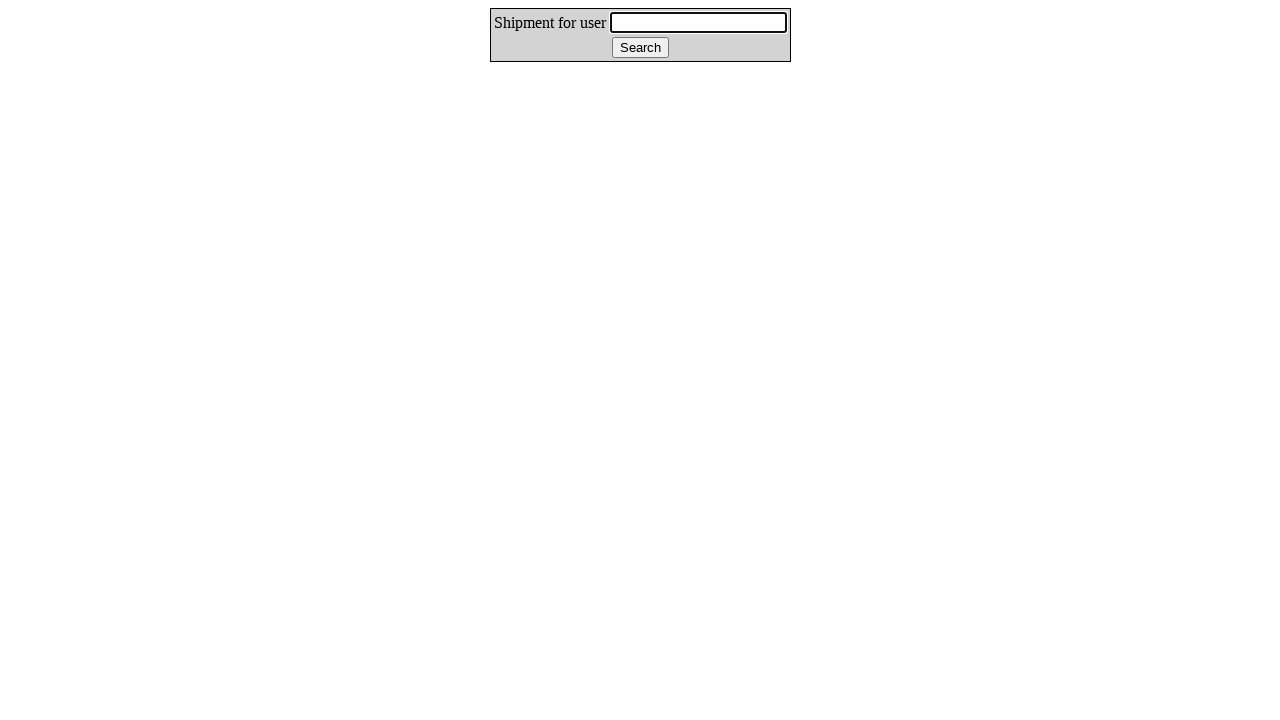

Filled user ID field with 'Shamili' on #userId
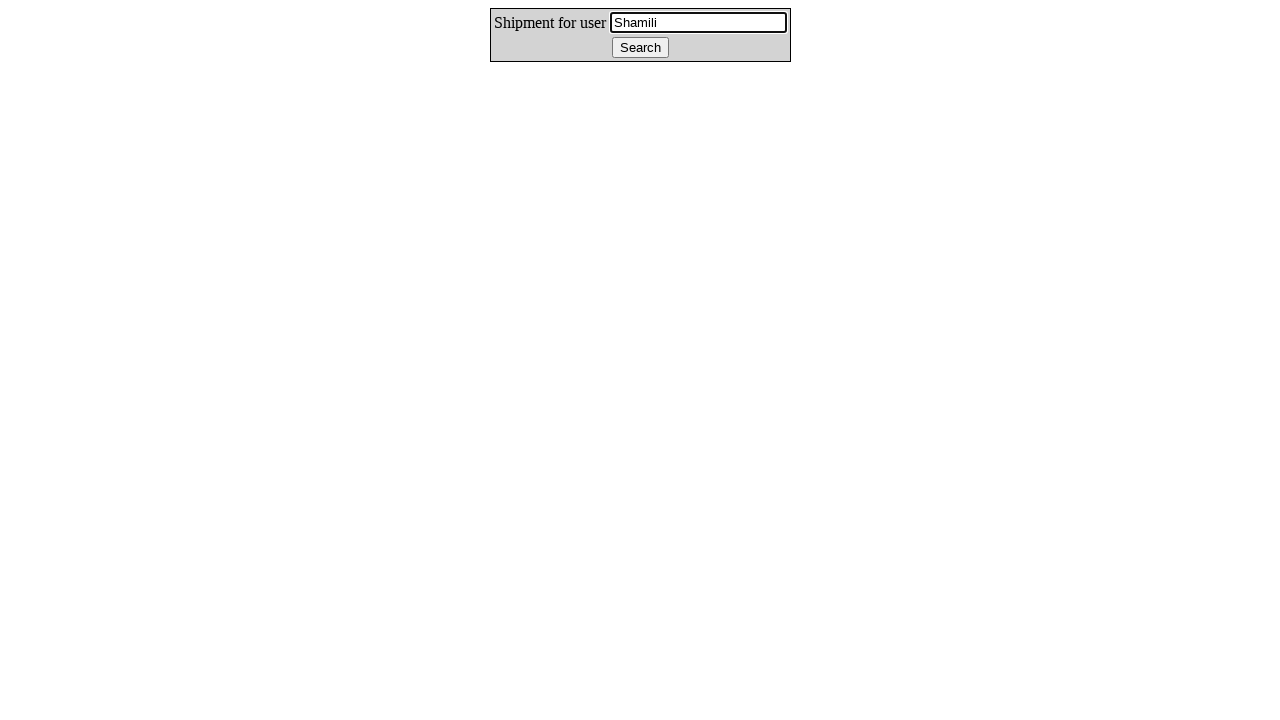

Clicked track/submit button to search shipment at (640, 48) on #track
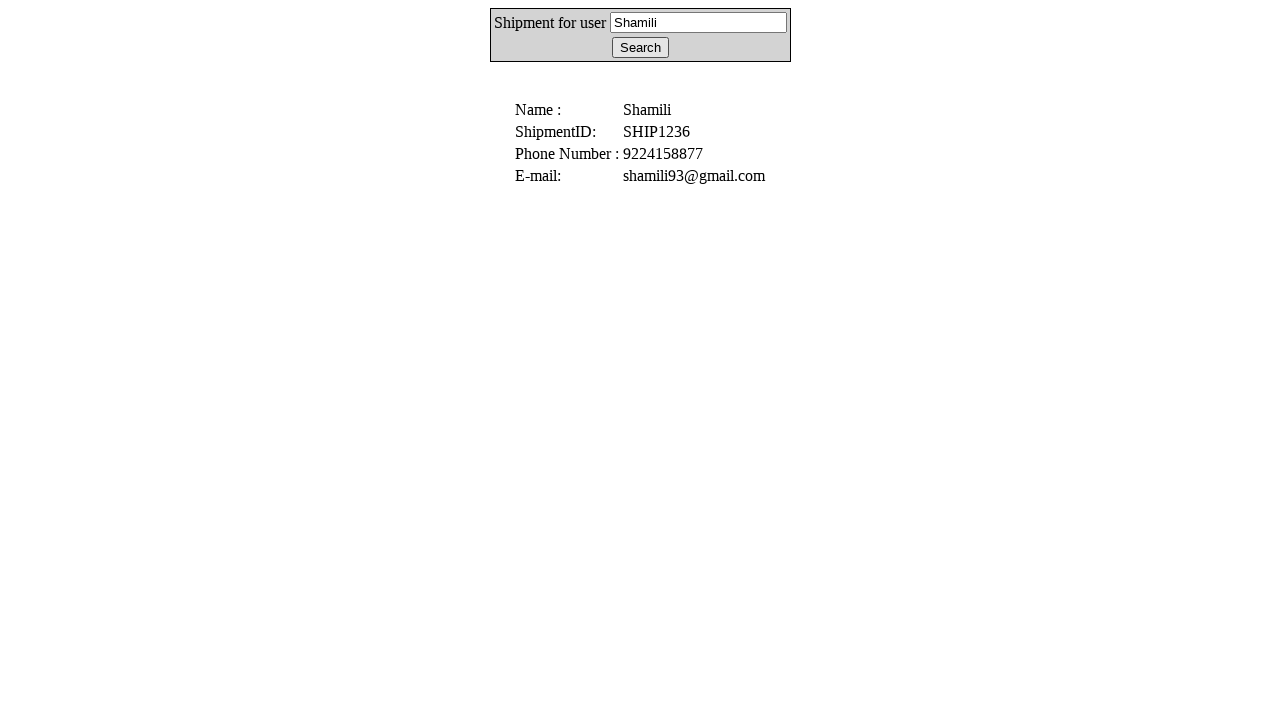

Waited for name result element to load
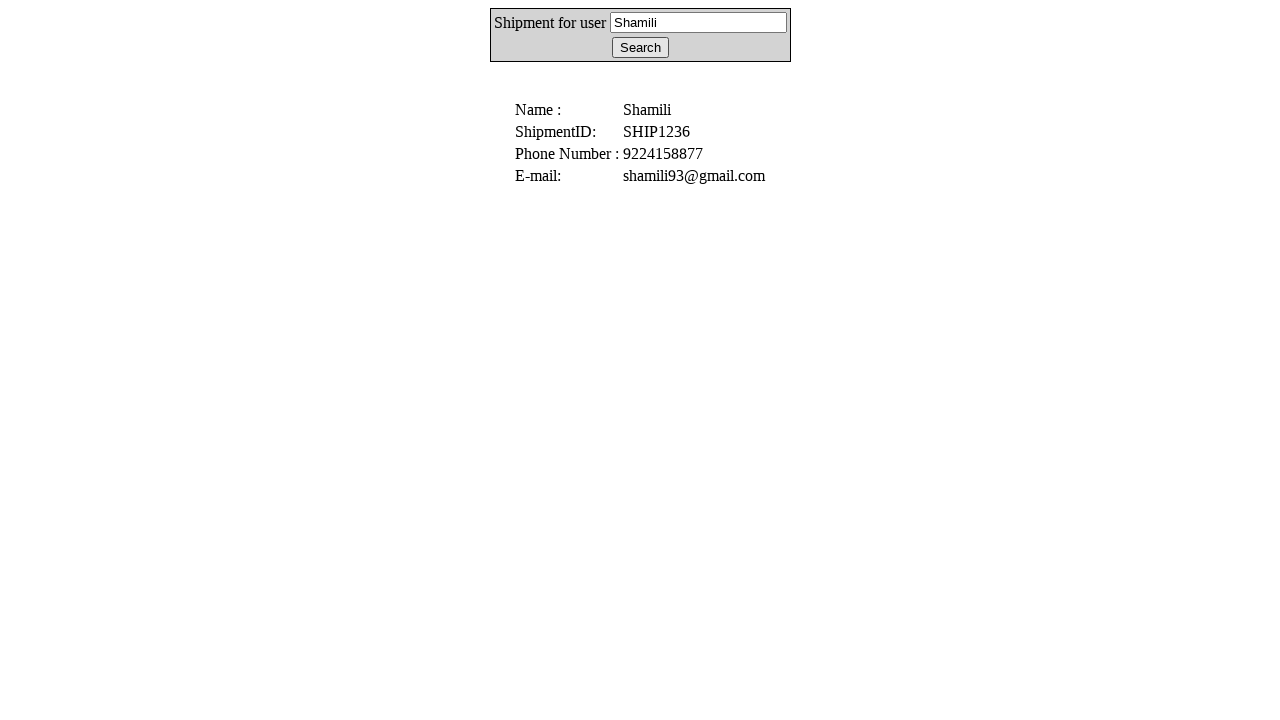

Waited for shipment ID result element to load
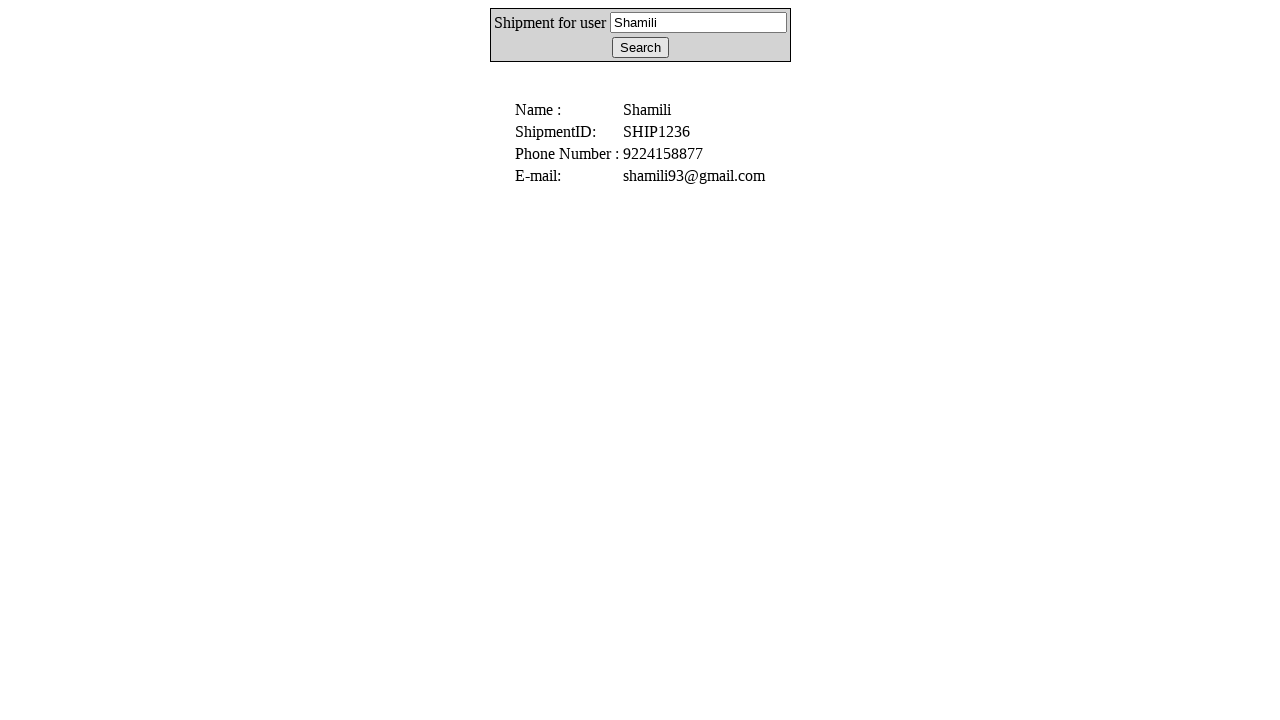

Waited for email result element to load
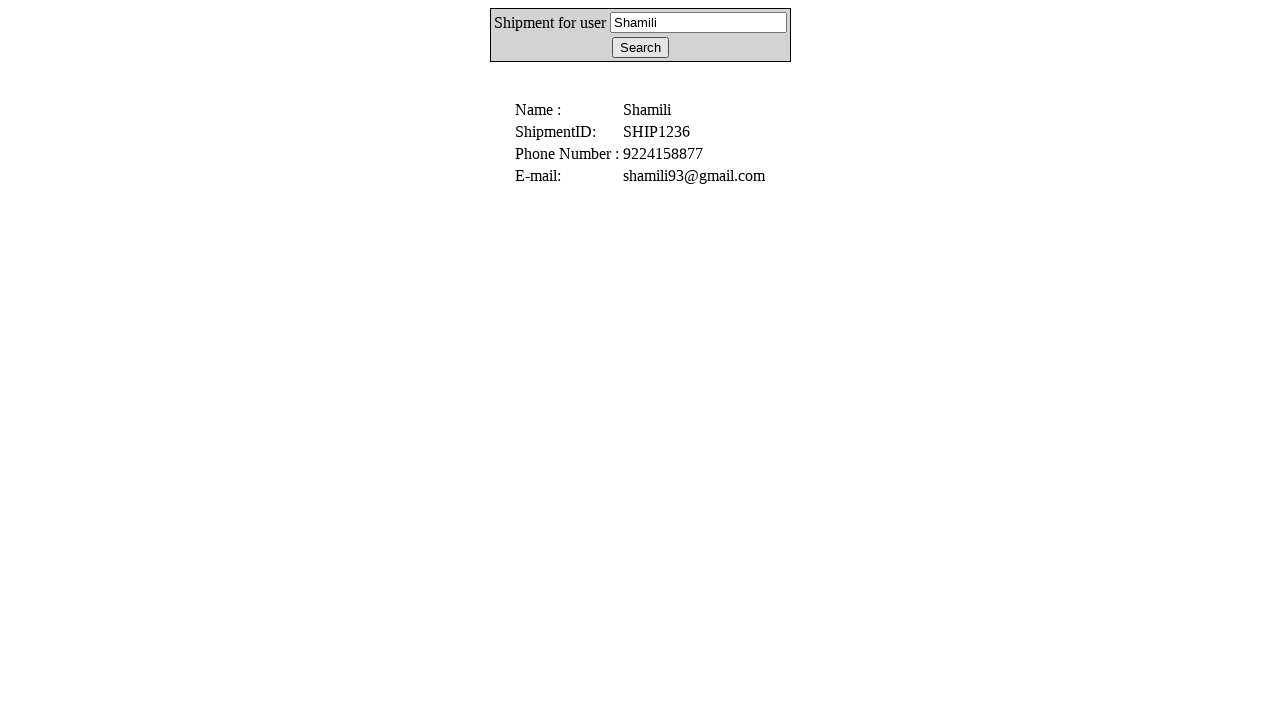

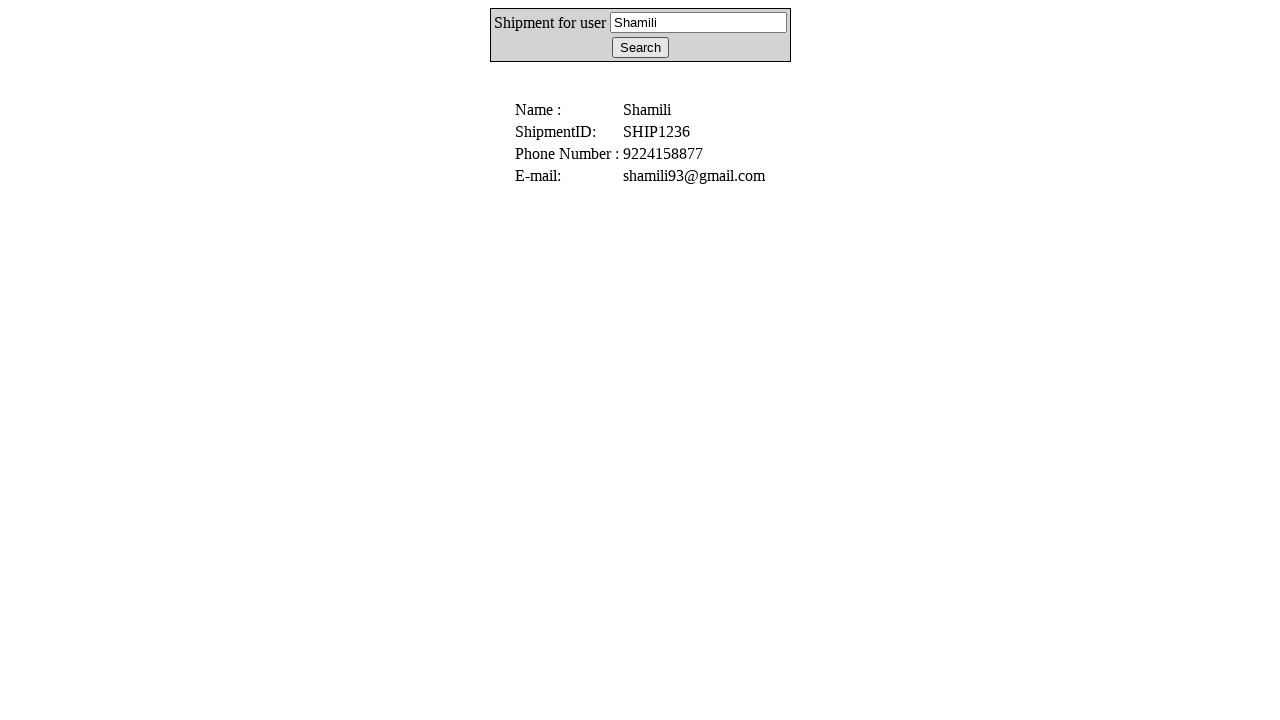